Tests alert dialog handling by navigating to the alert demo page, triggering a confirmation dialog, dismissing it, and verifying the result message

Starting URL: https://demo.automationtesting.in/Alerts.html

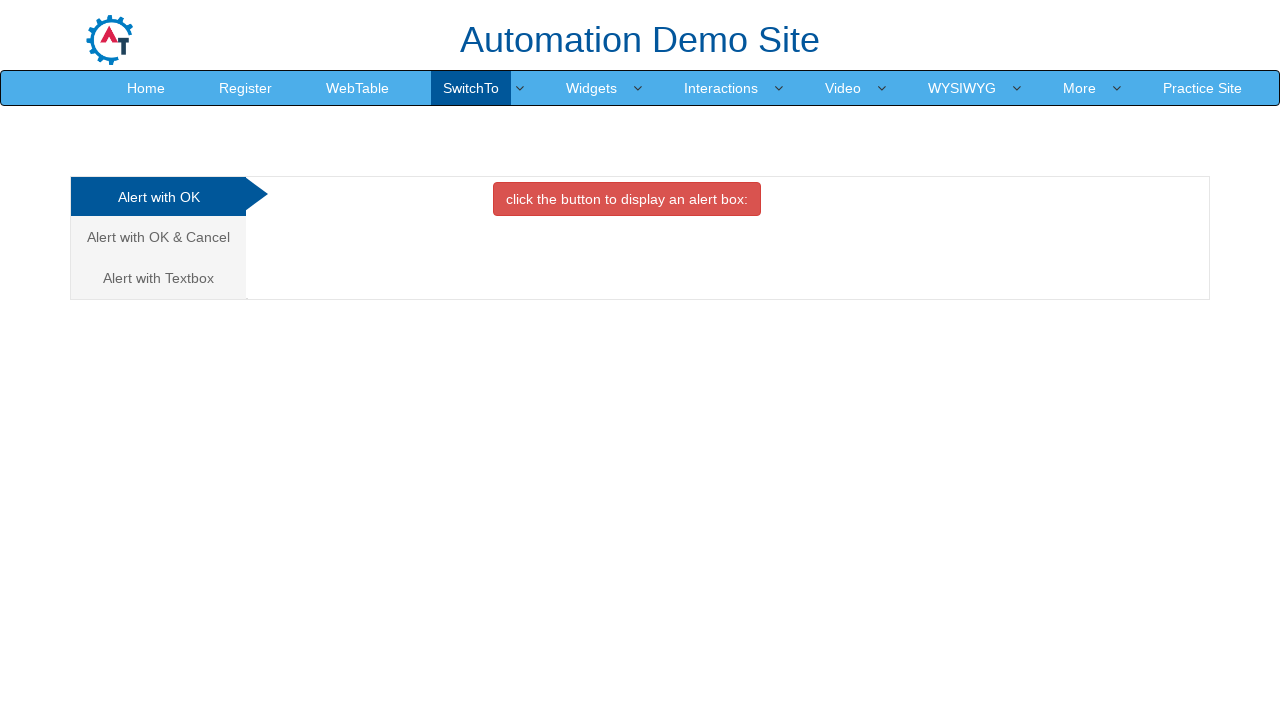

Clicked on the 'Alert with OK & Cancel' tab at (158, 237) on xpath=//a[text()='Alert with OK & Cancel ']
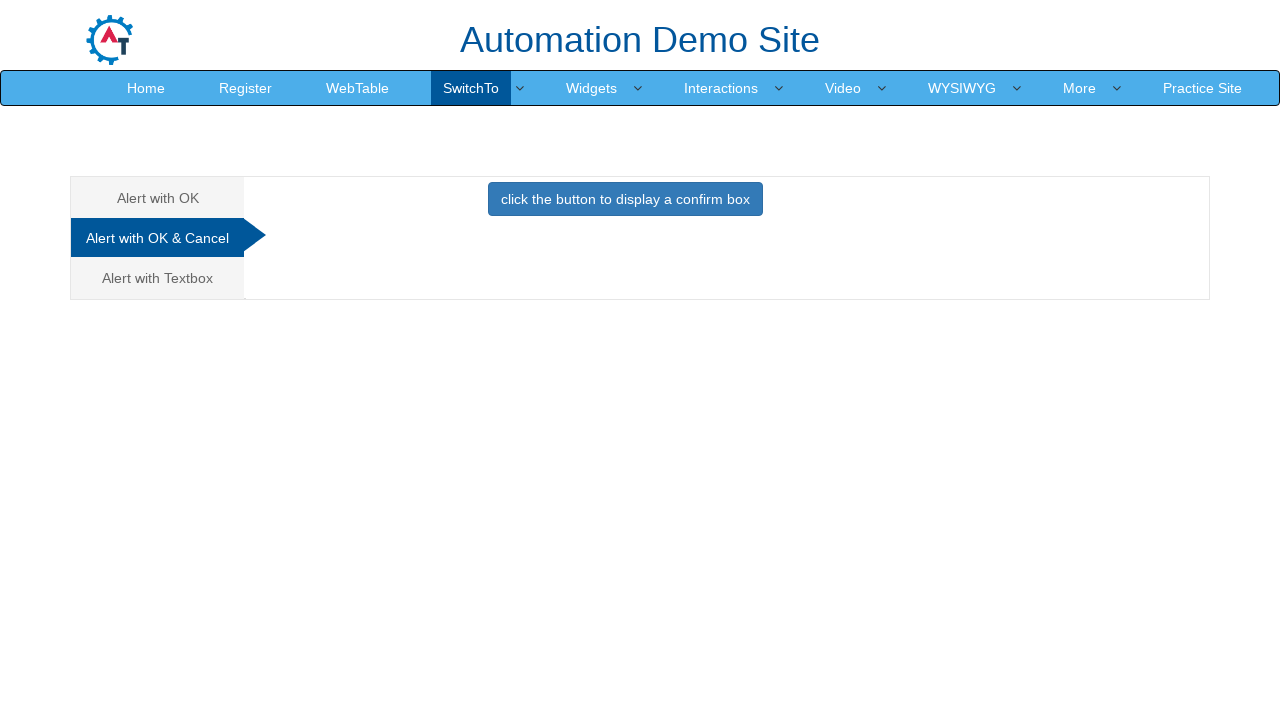

Clicked the button to display confirm dialog at (625, 199) on xpath=//button[text()='click the button to display a confirm box ']
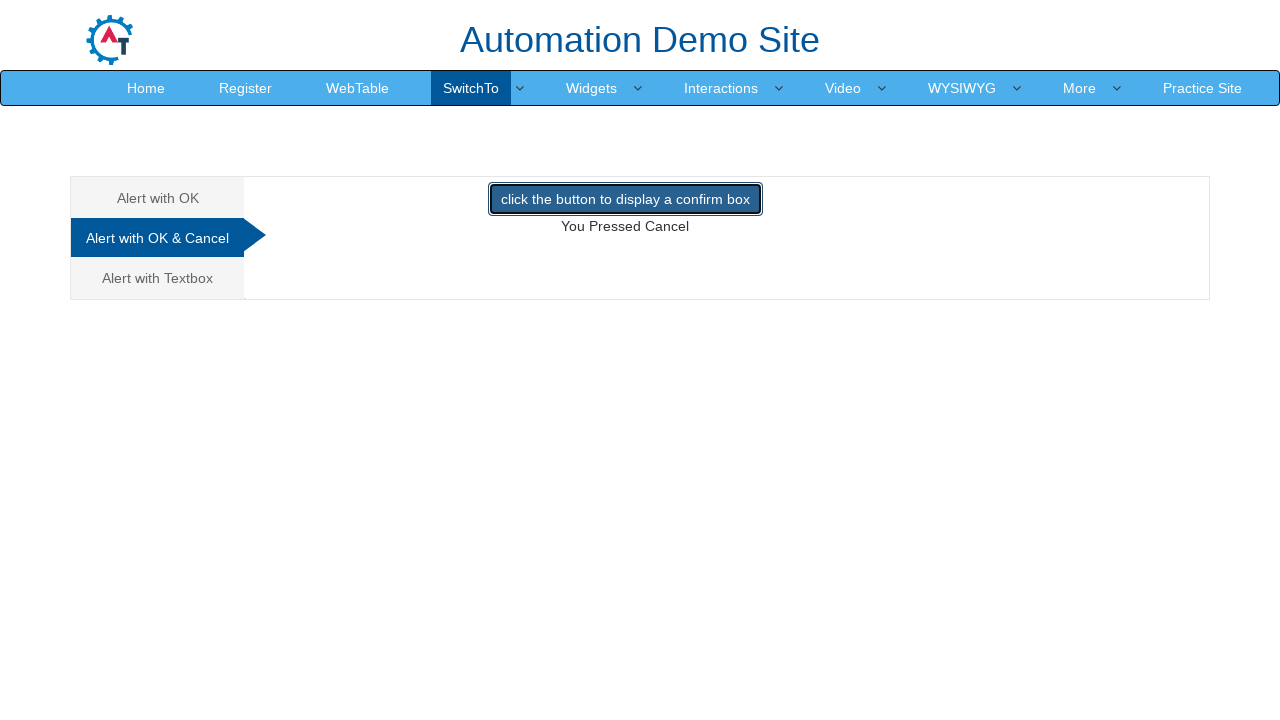

Set up dialog handler to dismiss alert
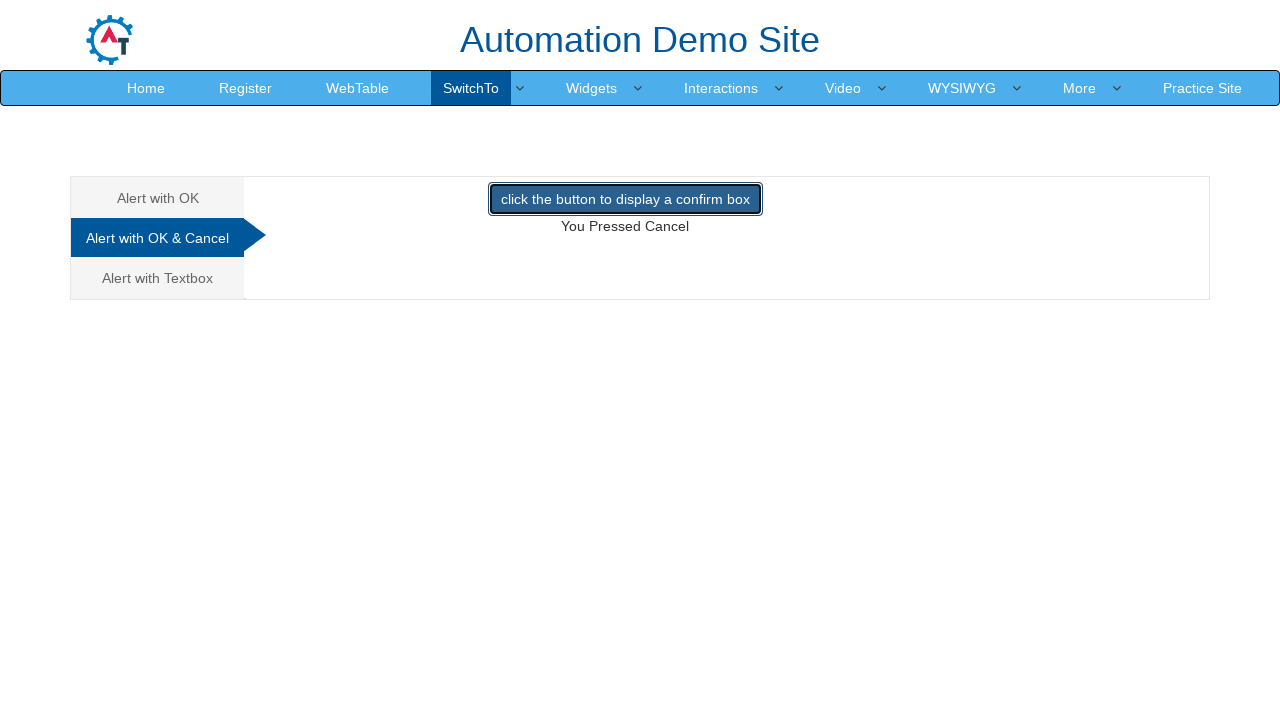

Result message element loaded
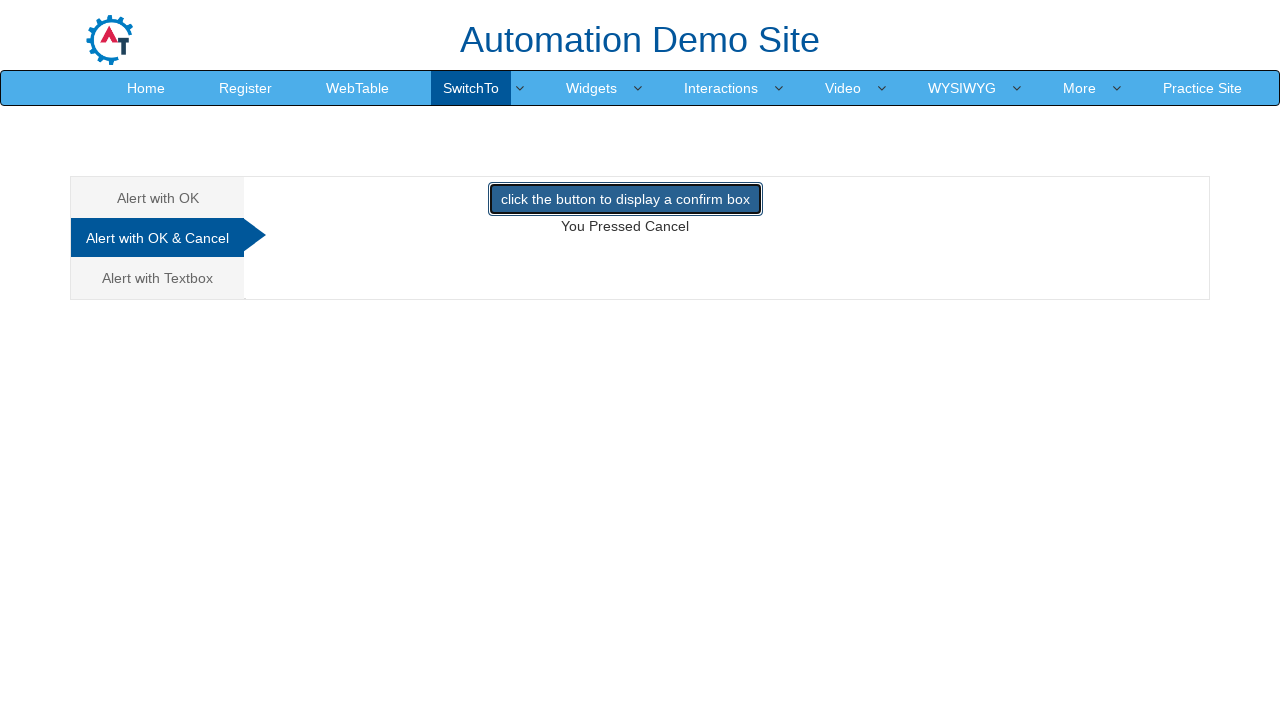

Retrieved result text: 'You Pressed Cancel'
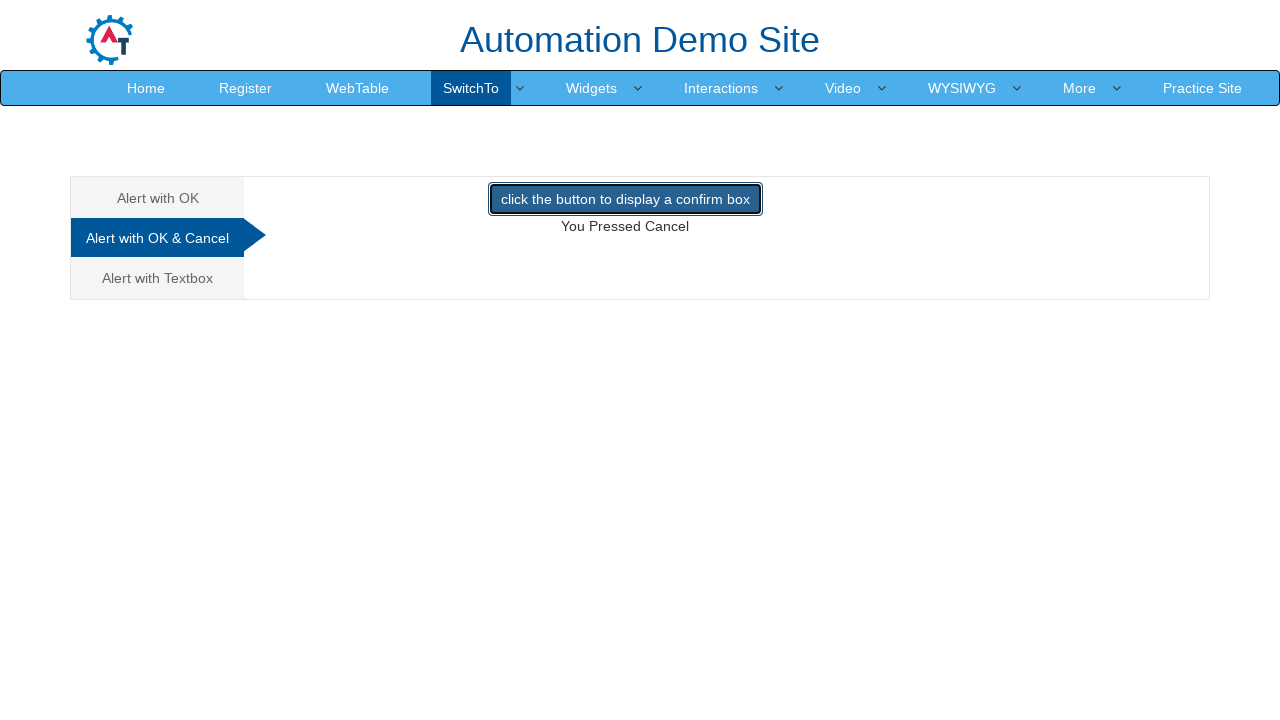

Test passed - confirmation dialog was dismissed and correct result message displayed
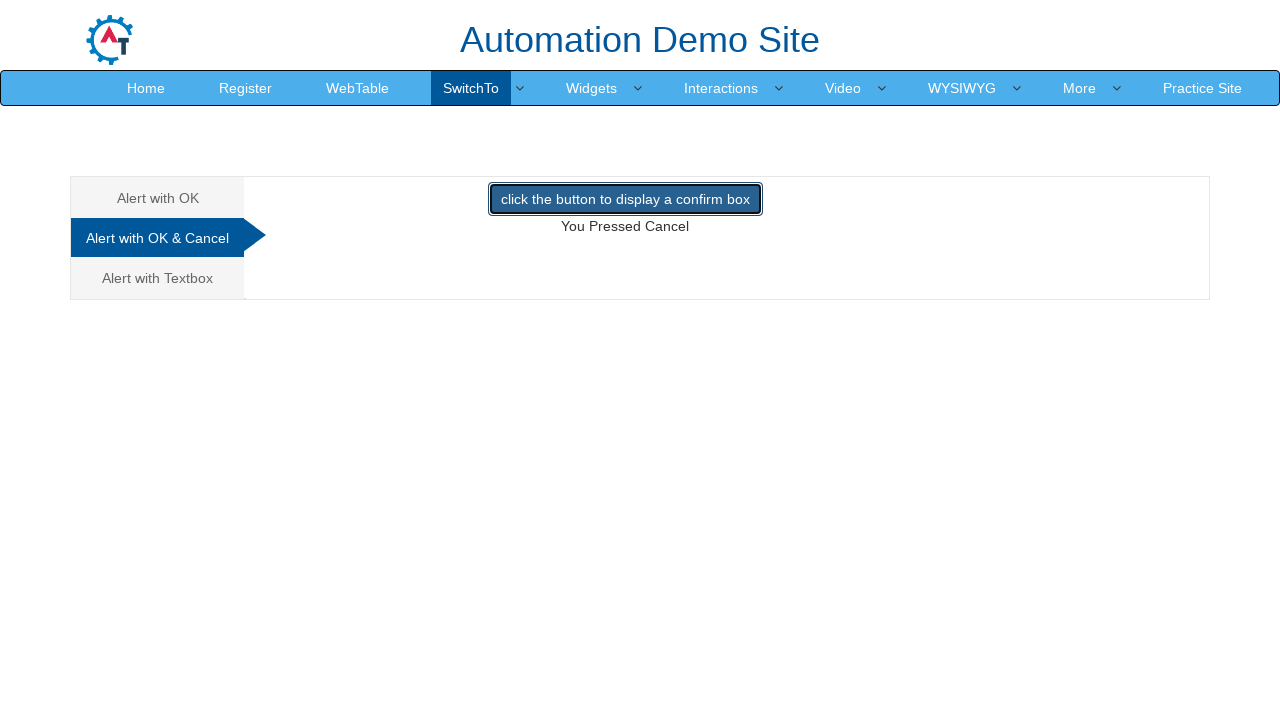

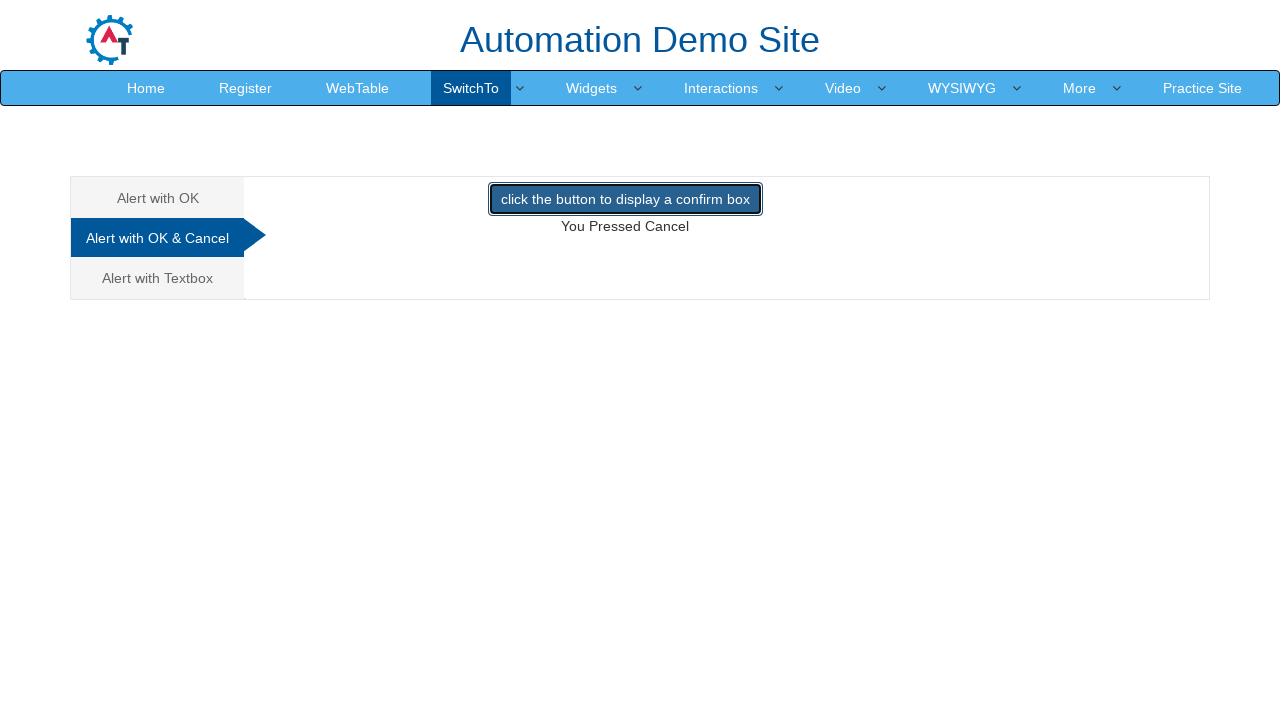